Tests drag and drop functionality by dragging an element into a droppable area within an iframe

Starting URL: https://jqueryui.com/droppable/

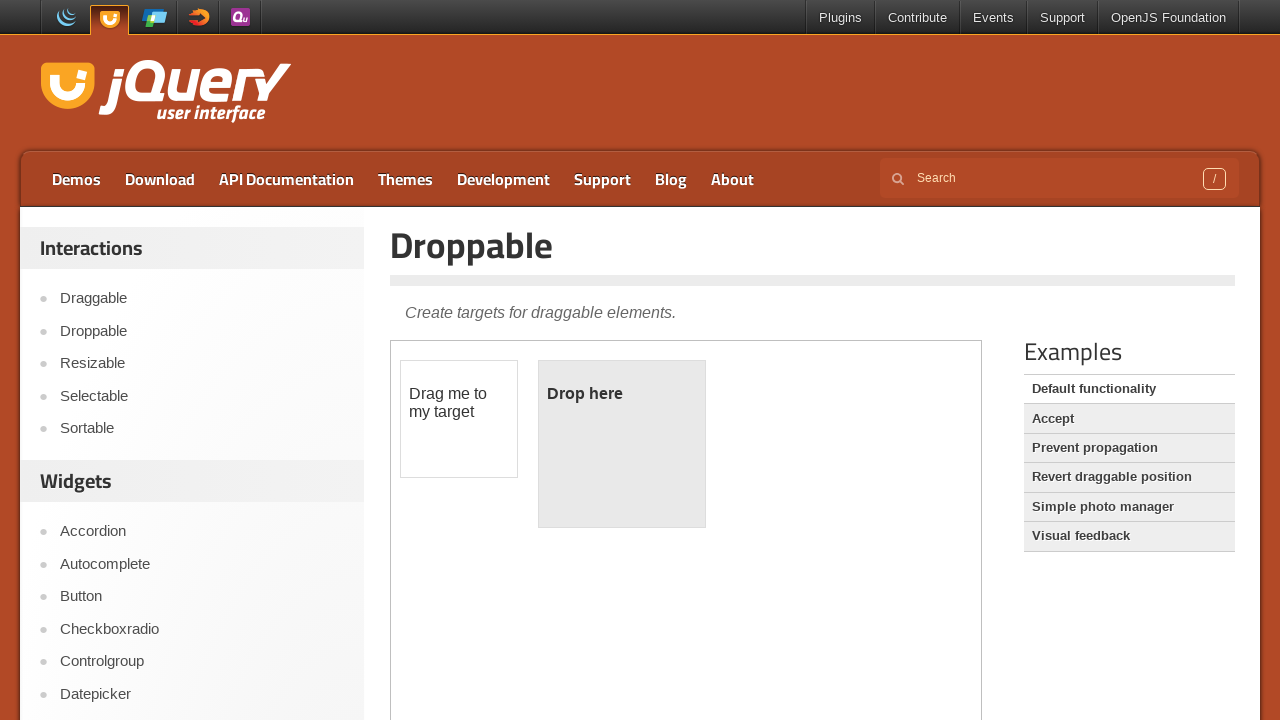

Located the first iframe containing draggable elements
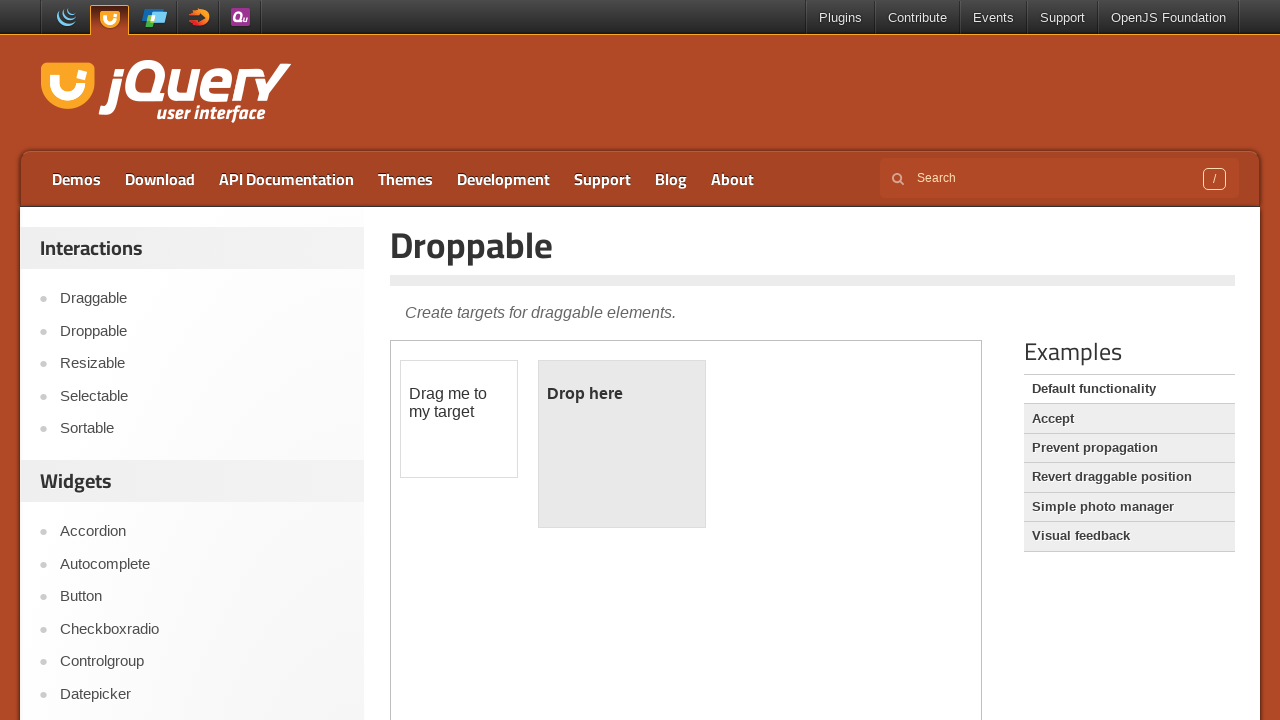

Located the draggable element with id 'draggable'
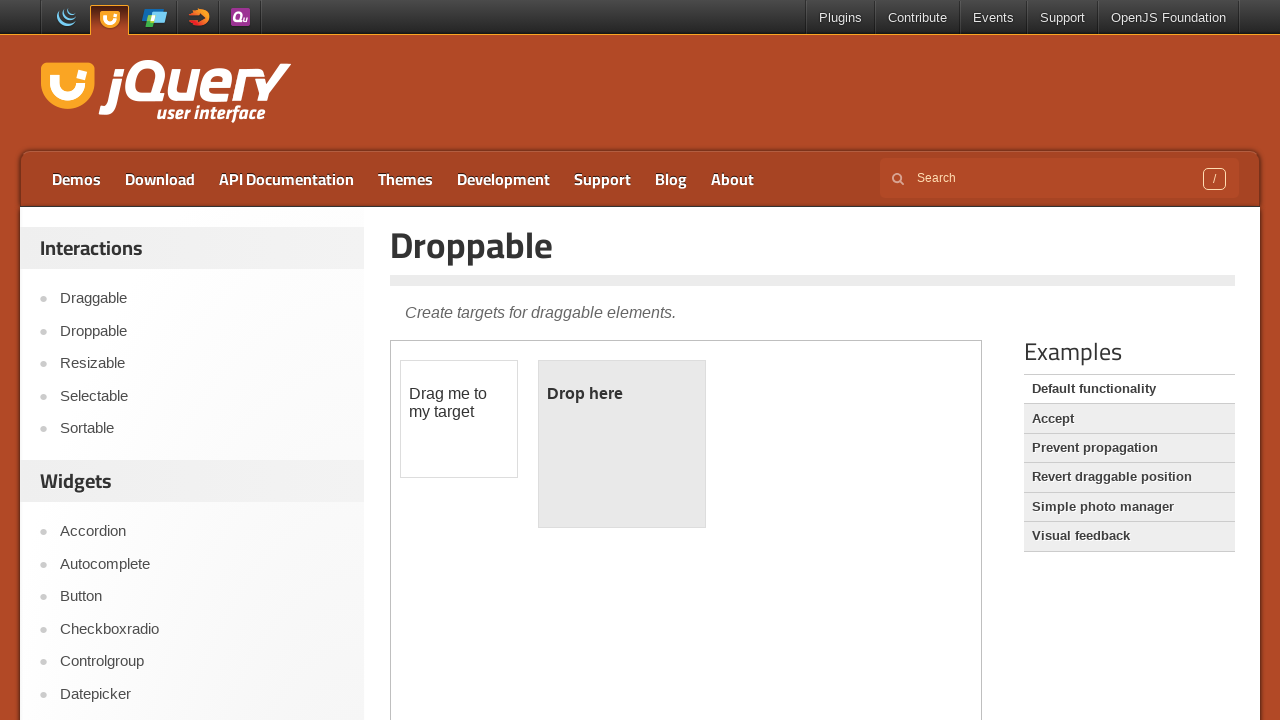

Located the droppable element with id 'droppable'
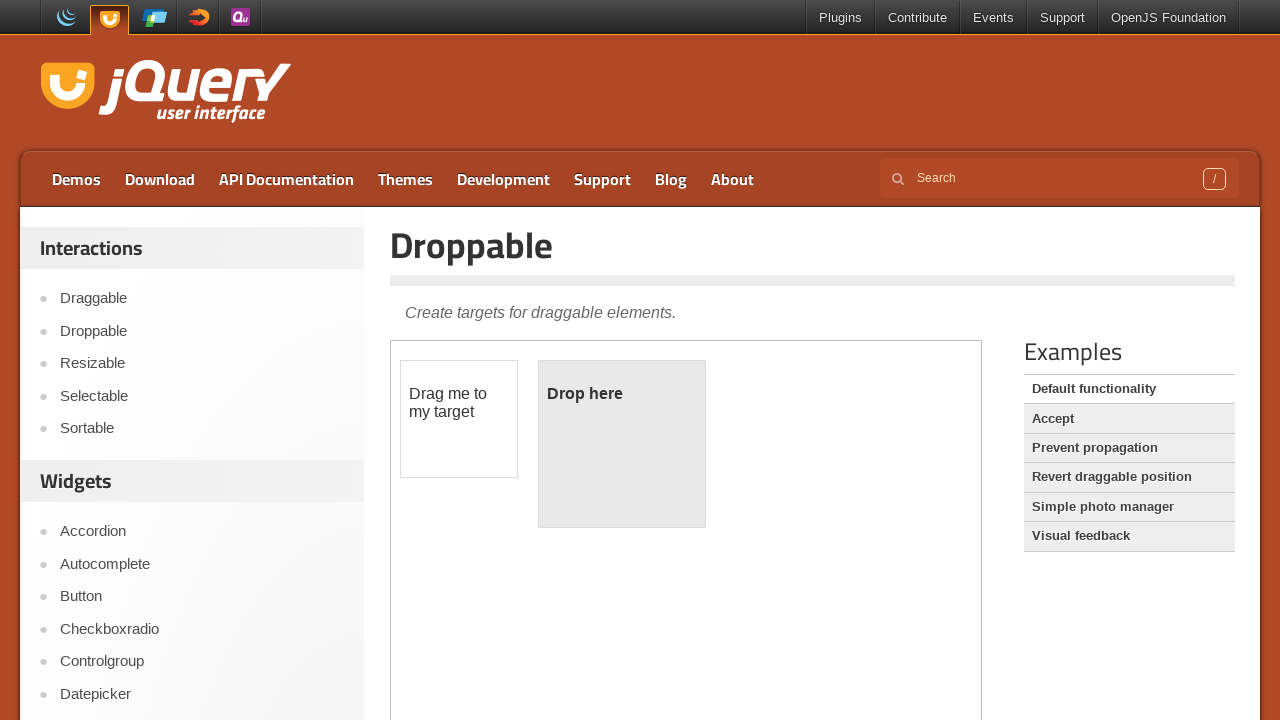

Dragged the draggable element into the droppable area at (622, 444)
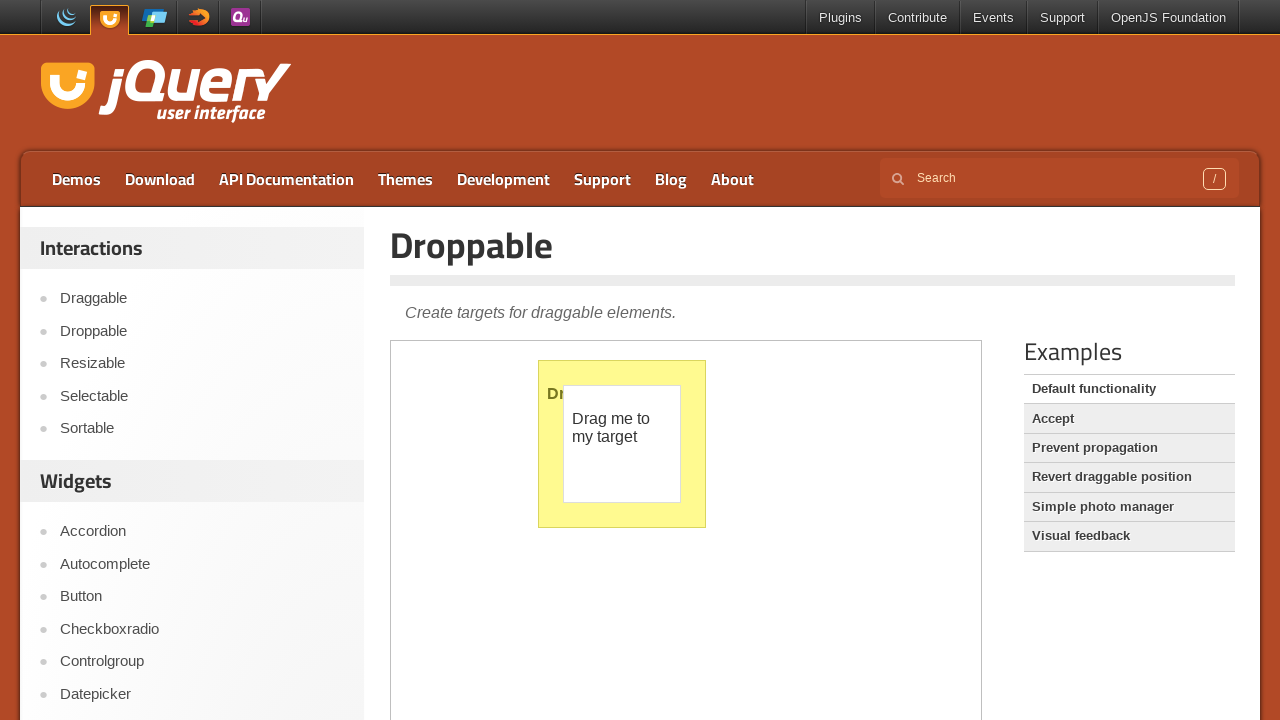

Verified that 'Dropped' text is present in the droppable element, confirming successful drag and drop
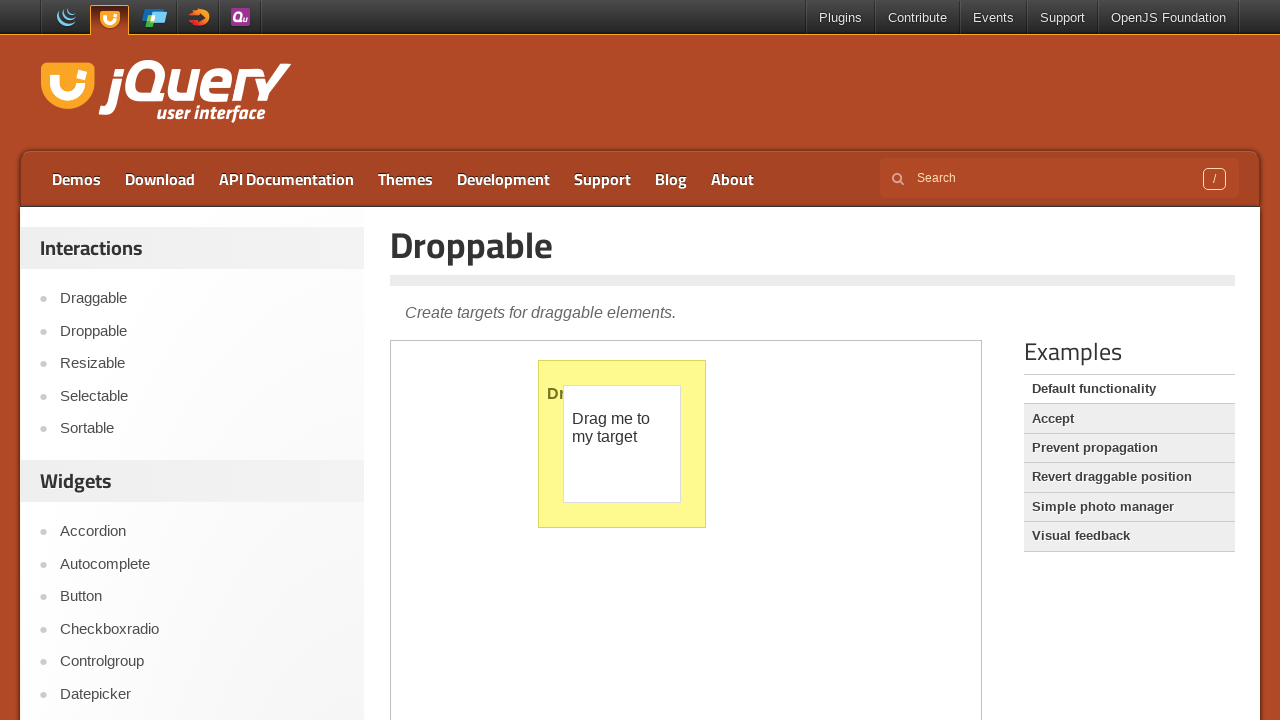

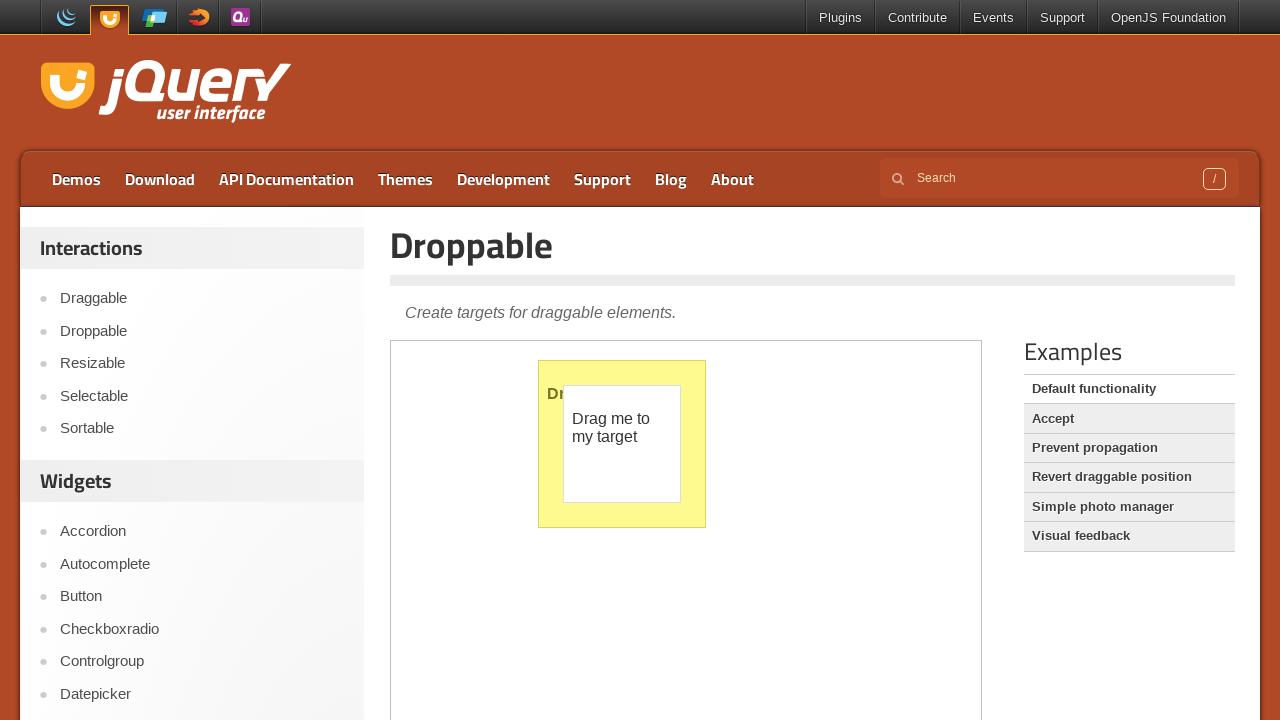